Tests right-click context menu functionality by right-clicking on an element, selecting "Copy" from the context menu, and accepting the resulting alert dialog.

Starting URL: https://swisnl.github.io/jQuery-contextMenu/demo.html

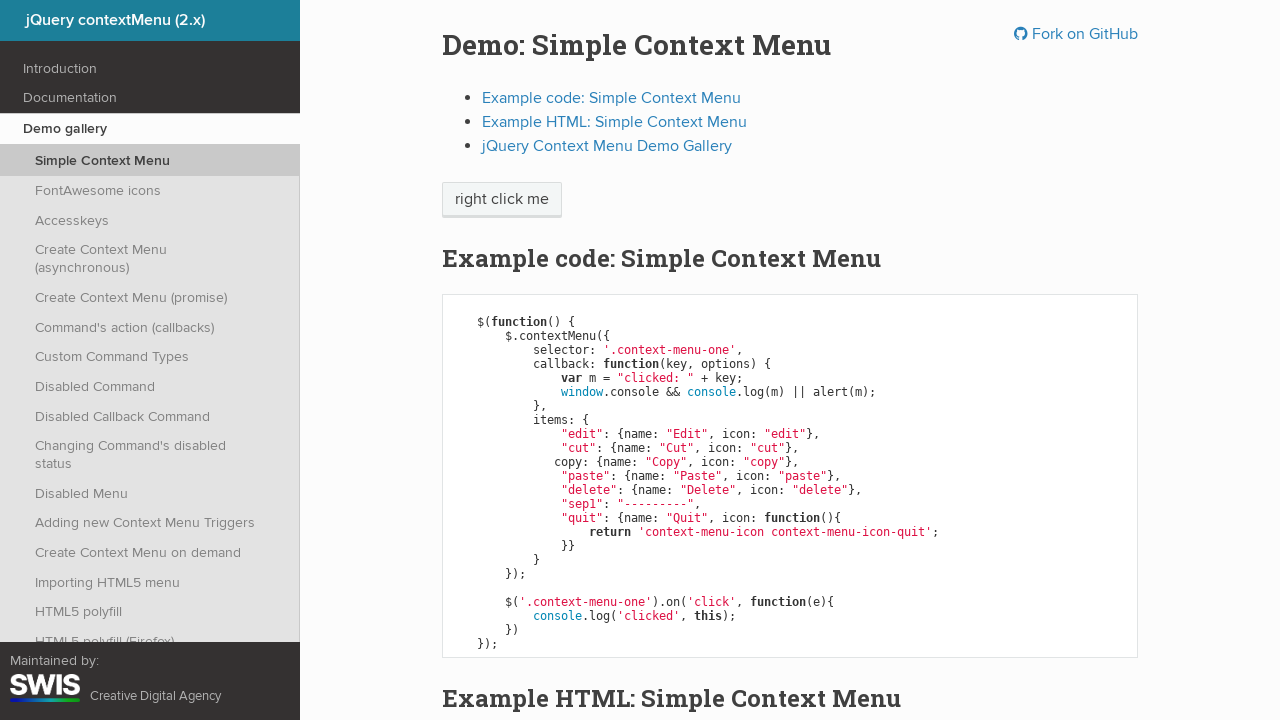

Located the 'right click me' element
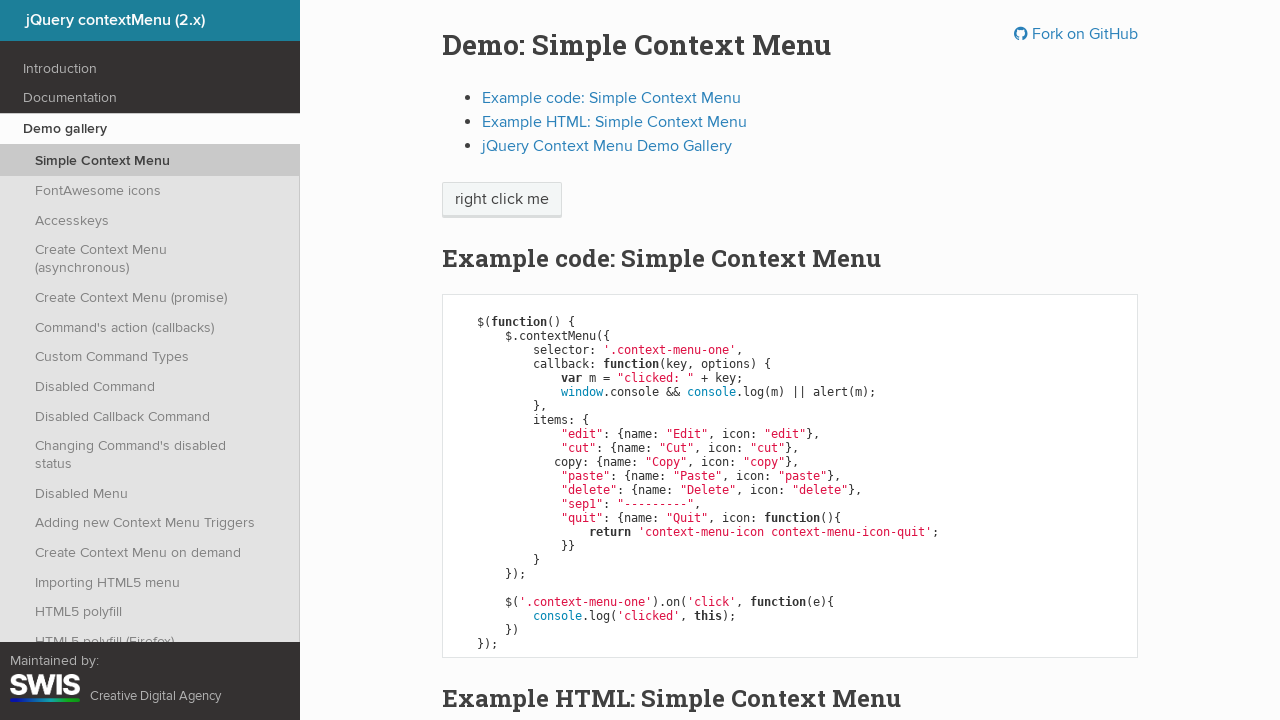

Right-clicked on the 'right click me' element at (502, 200) on xpath=//span[contains(text(),'right click me')]
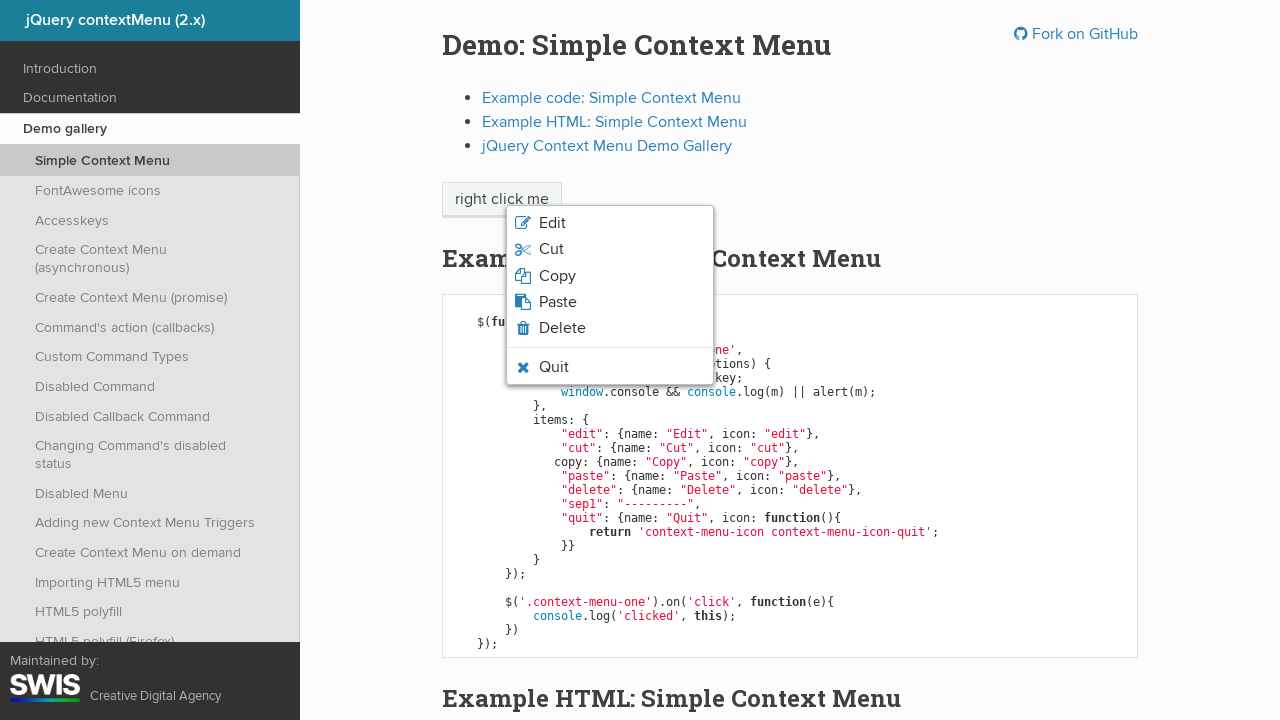

Clicked 'Copy' from the context menu at (557, 276) on (//span[contains(text(),'Copy')])[2]
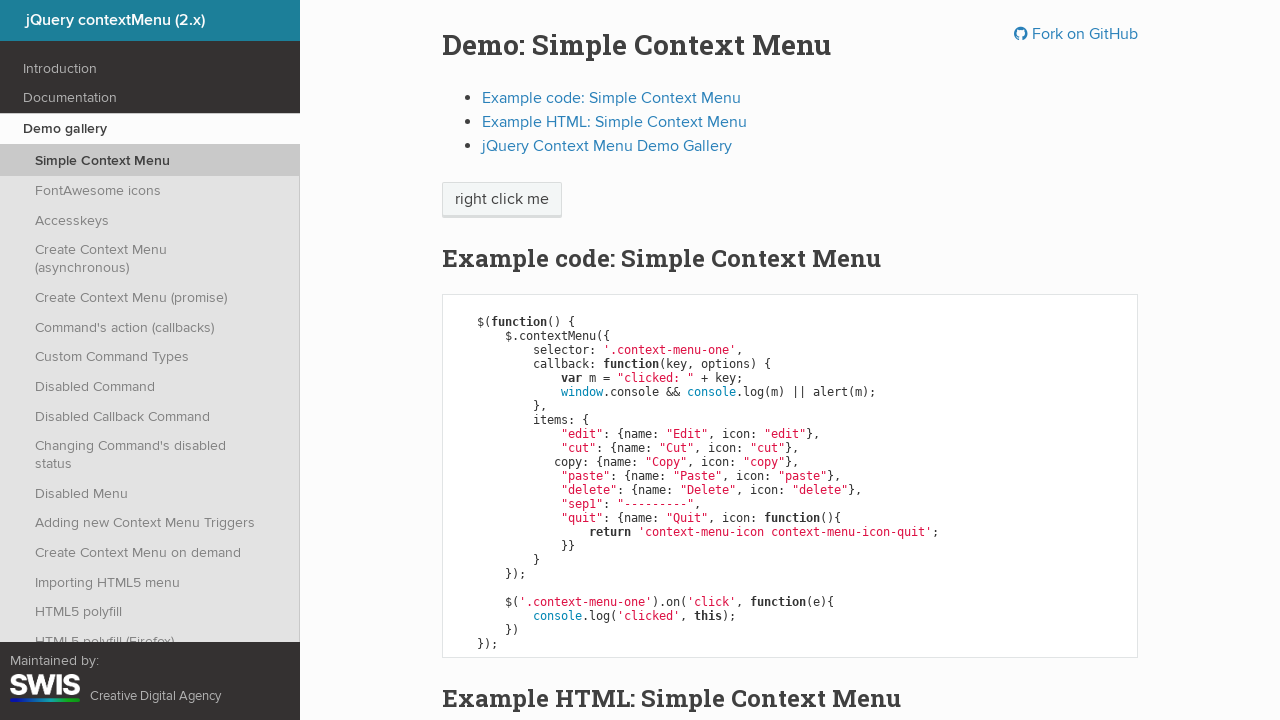

Set up dialog handler to accept alerts
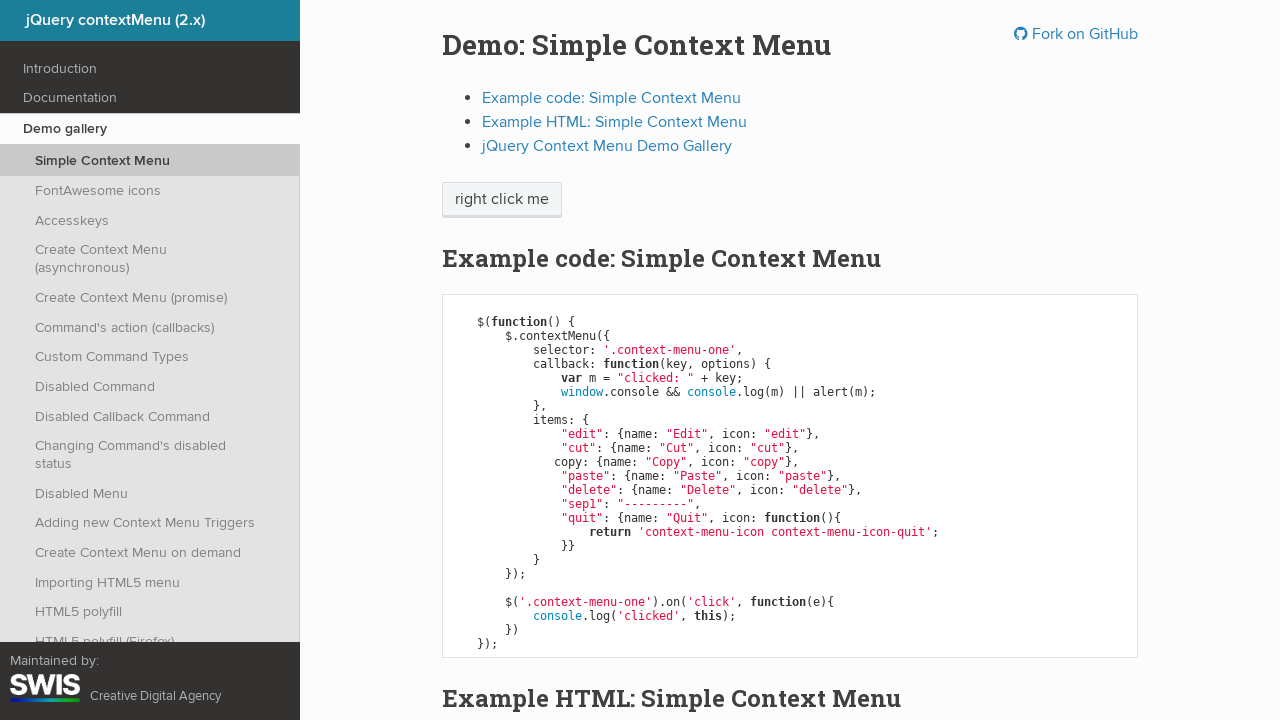

Waited for alert to appear and be handled
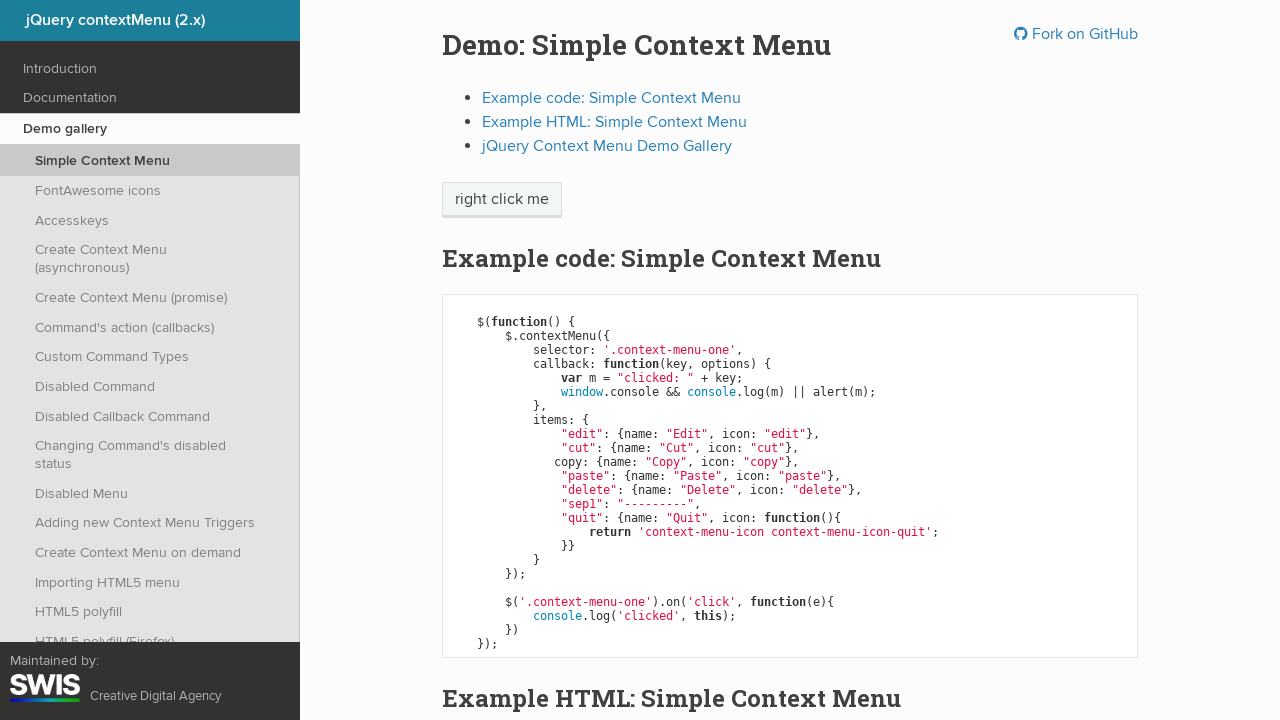

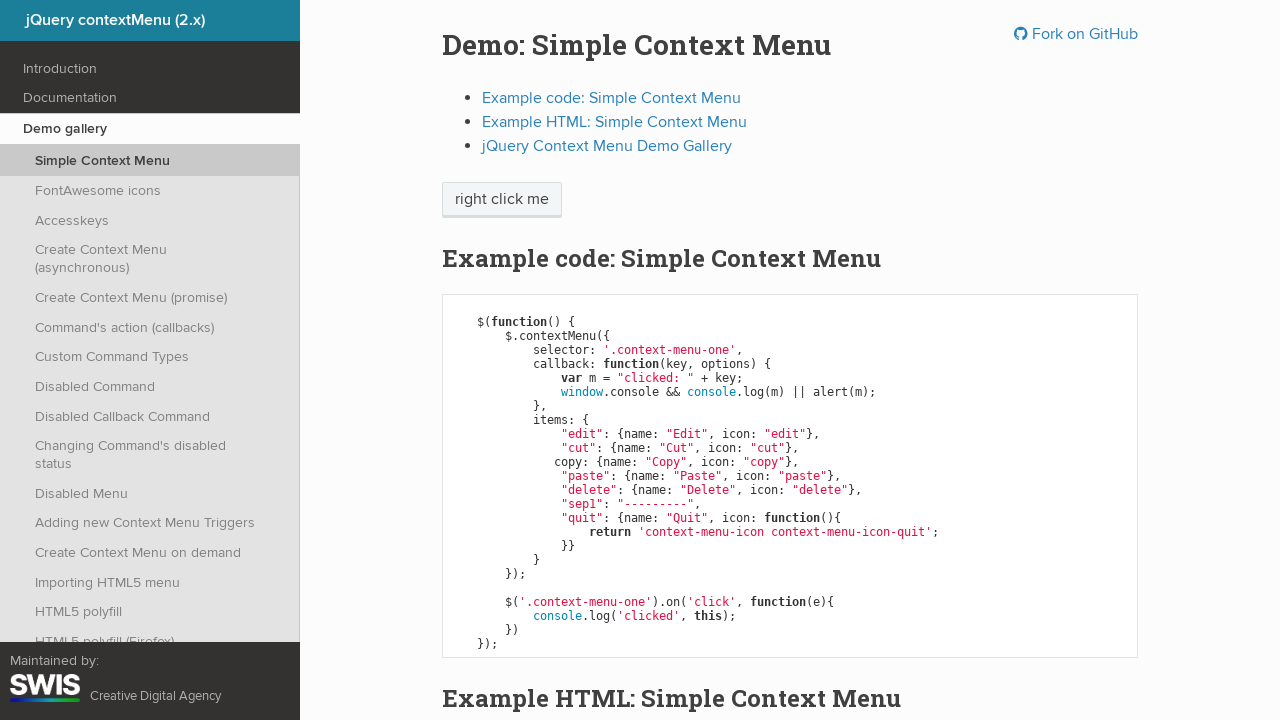